Tests navigation to the Contact section via hamburger menu

Starting URL: https://hammadrashid1997.github.io/Portfolio/

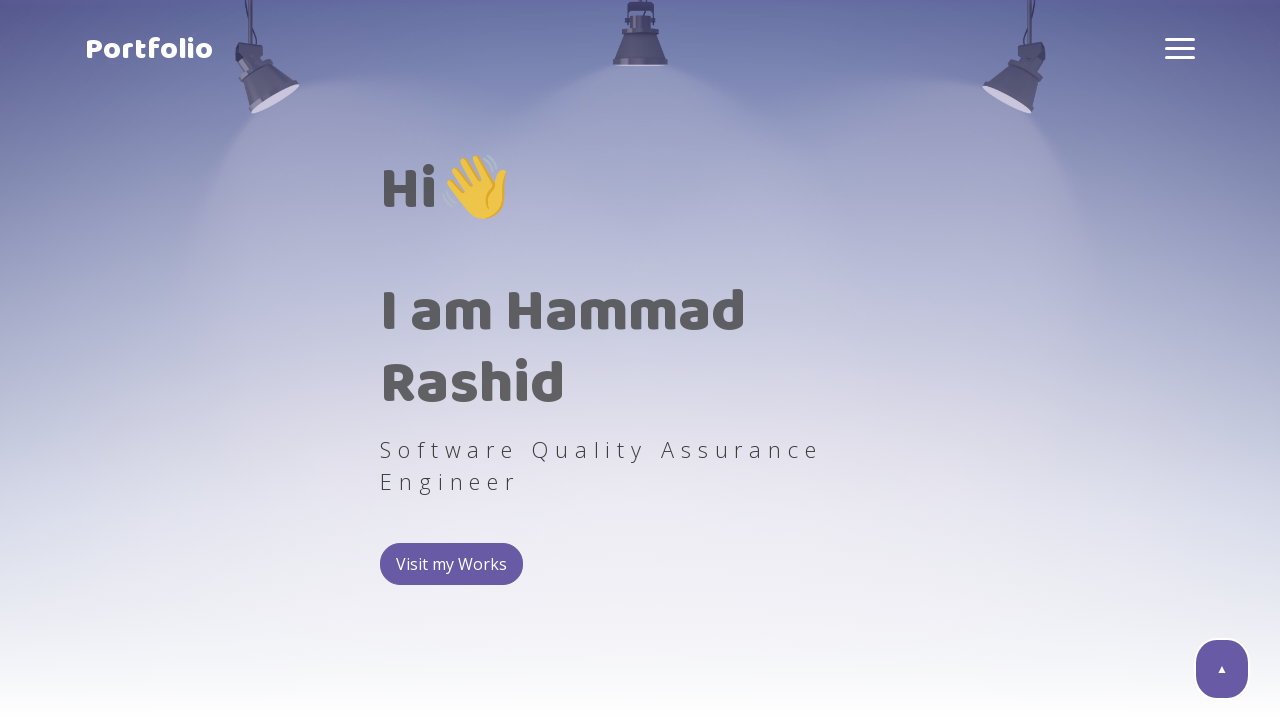

Clicked hamburger menu icon at (1180, 48) on .hamburger-box
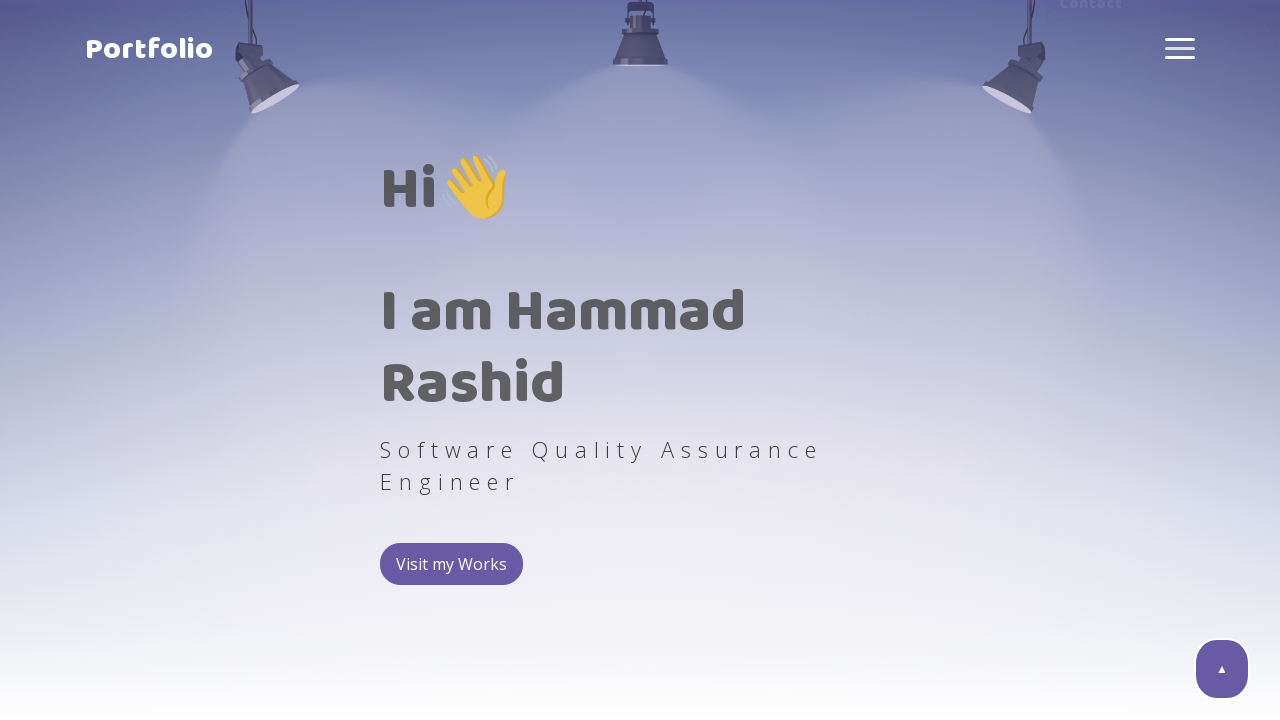

Hamburger menu opened and is-active state confirmed
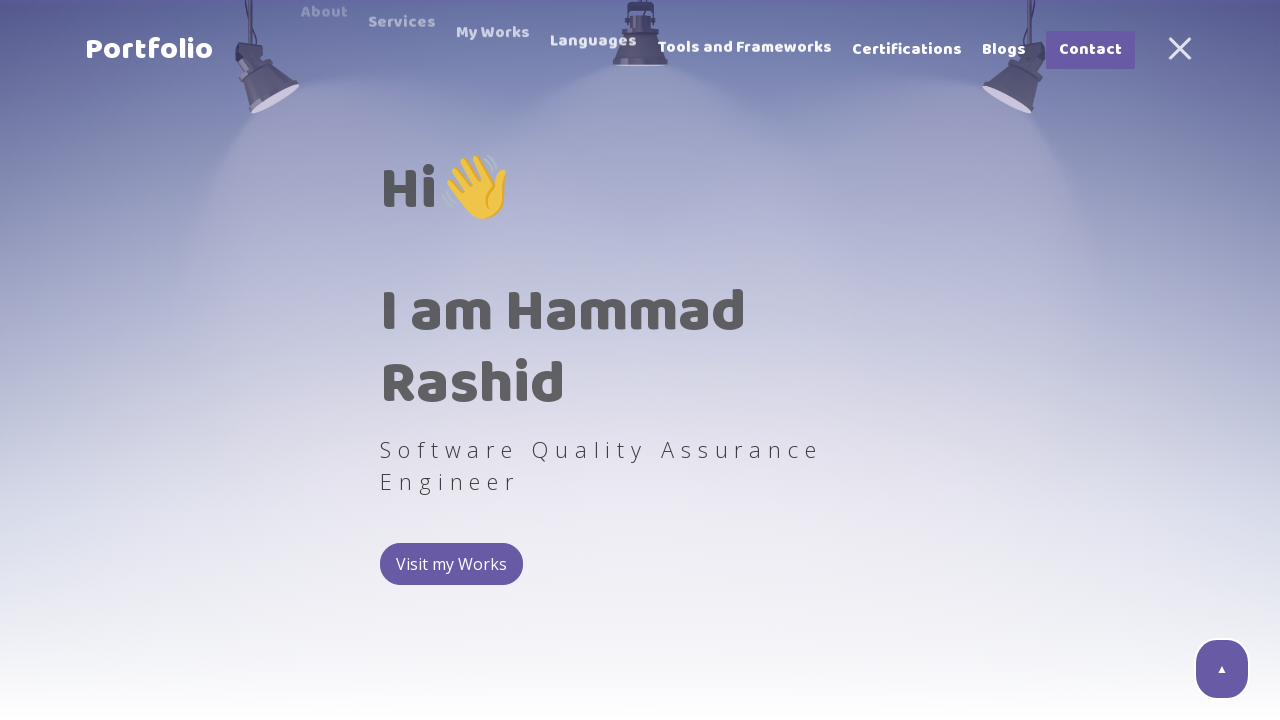

Clicked Contact link in hamburger menu at (1090, 50) on .item >> internal:has-text="Contact"i
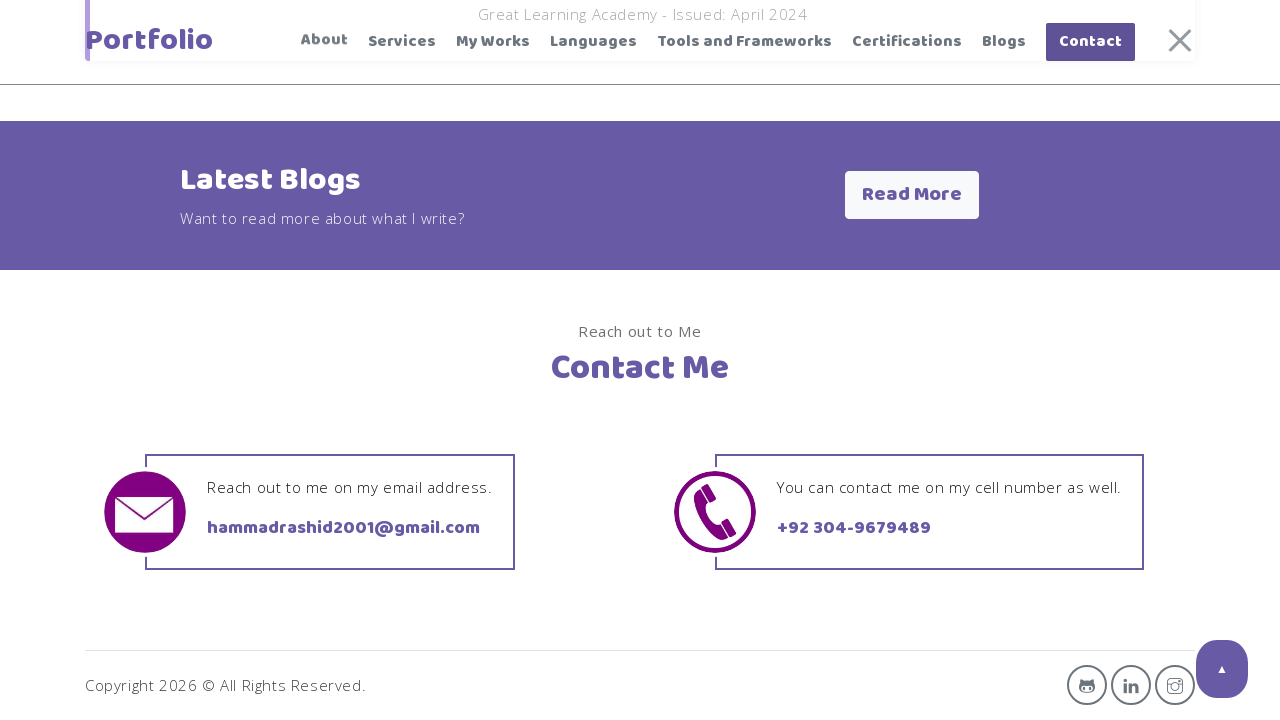

Contact section loaded and is visible
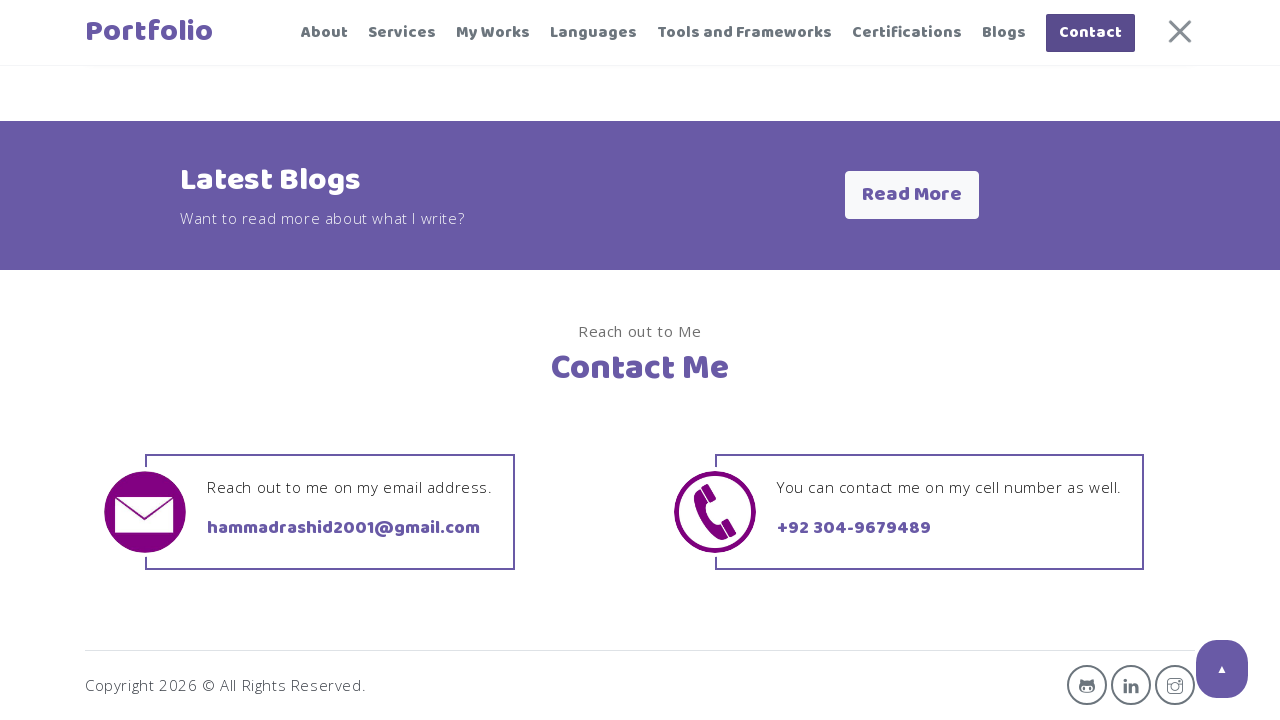

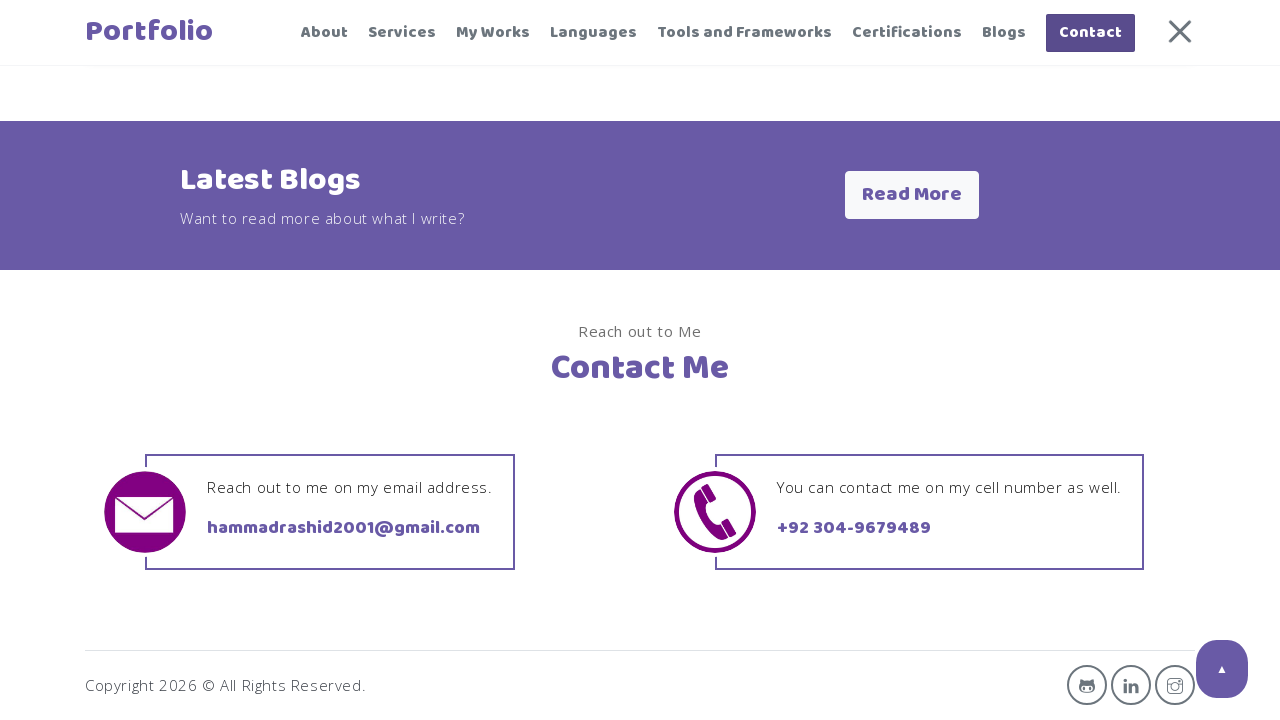